Tests interacting with iframes by locating elements within frame contexts

Starting URL: https://demoqa.com/frames

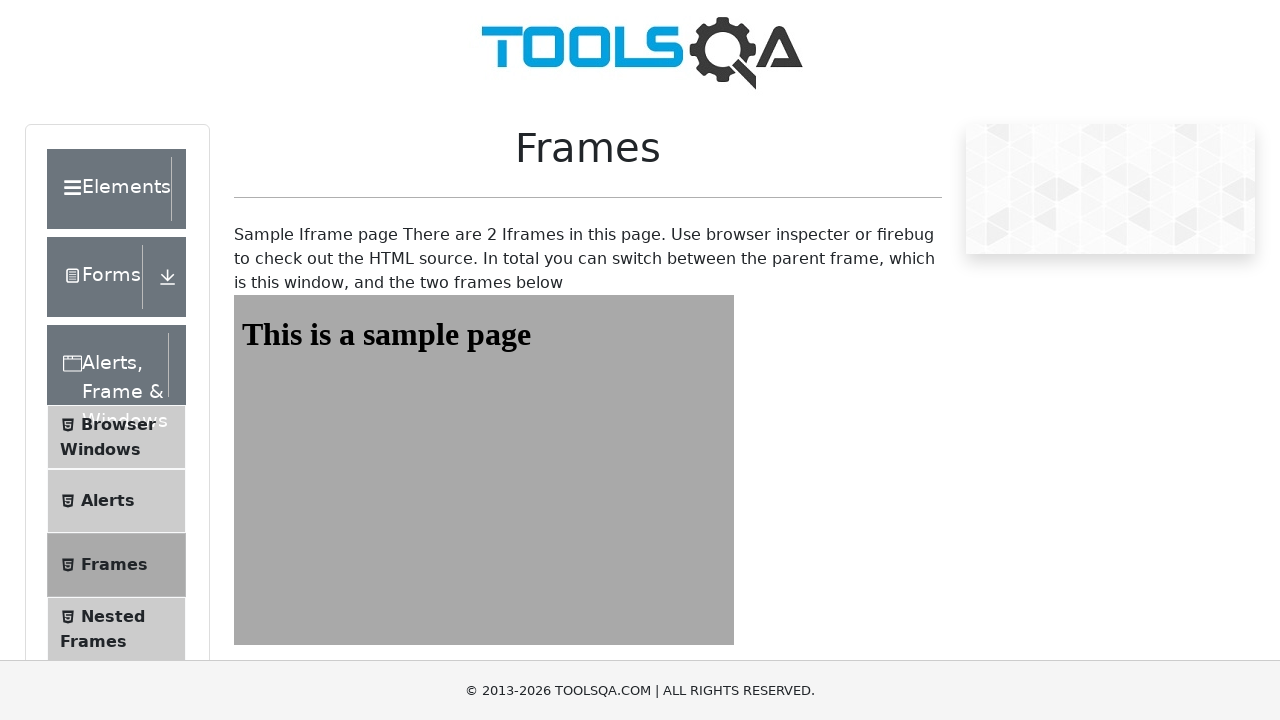

Navigated to https://demoqa.com/frames
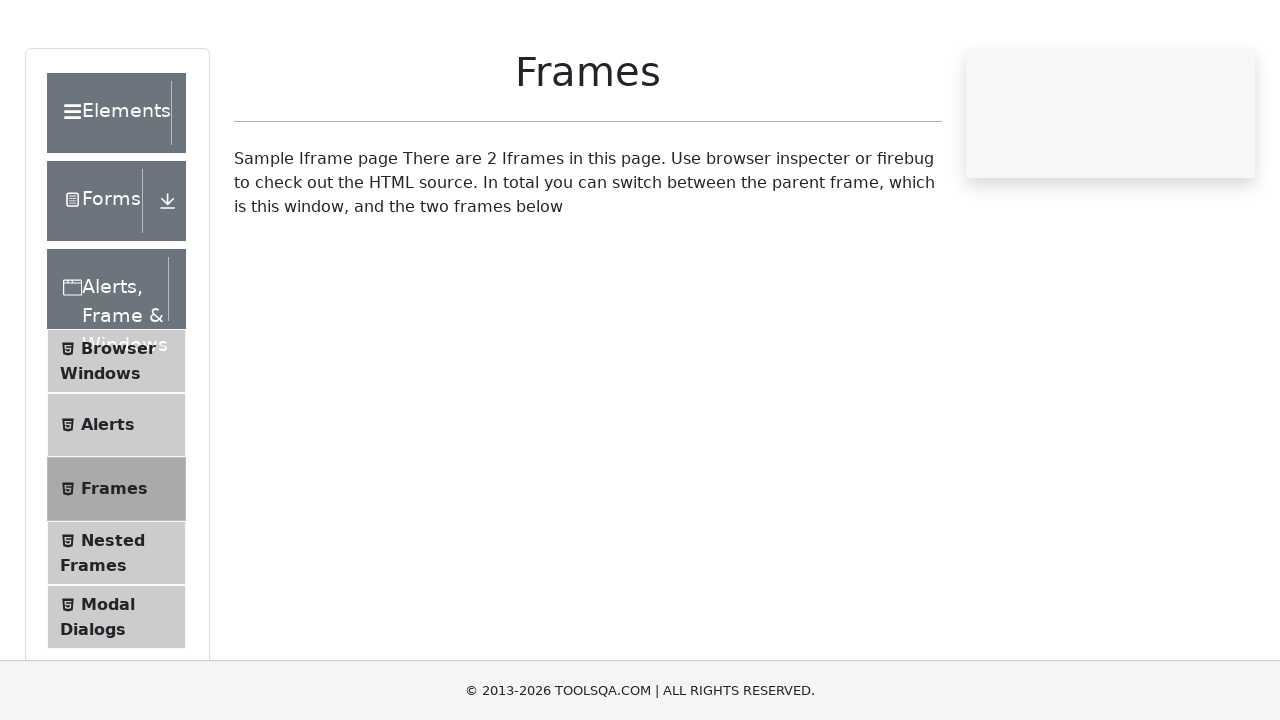

Located iframe with id 'frame1'
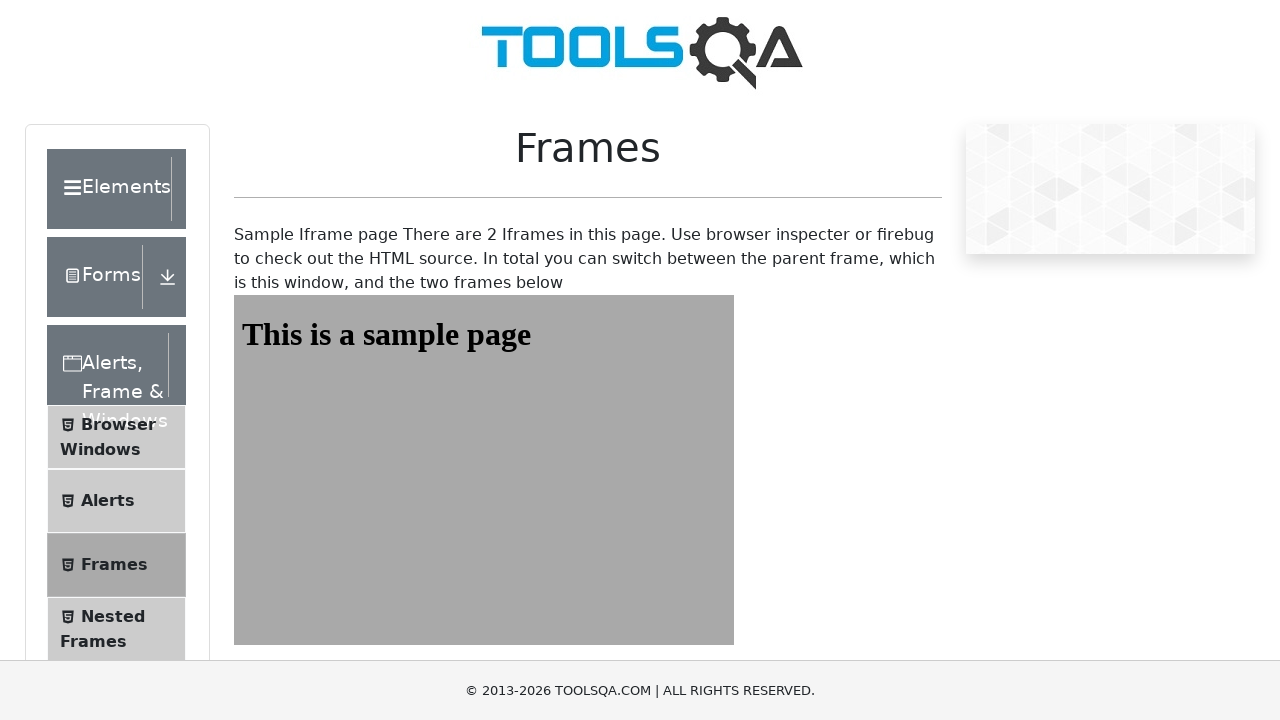

Retrieved inner text from #sampleHeading element within frame1
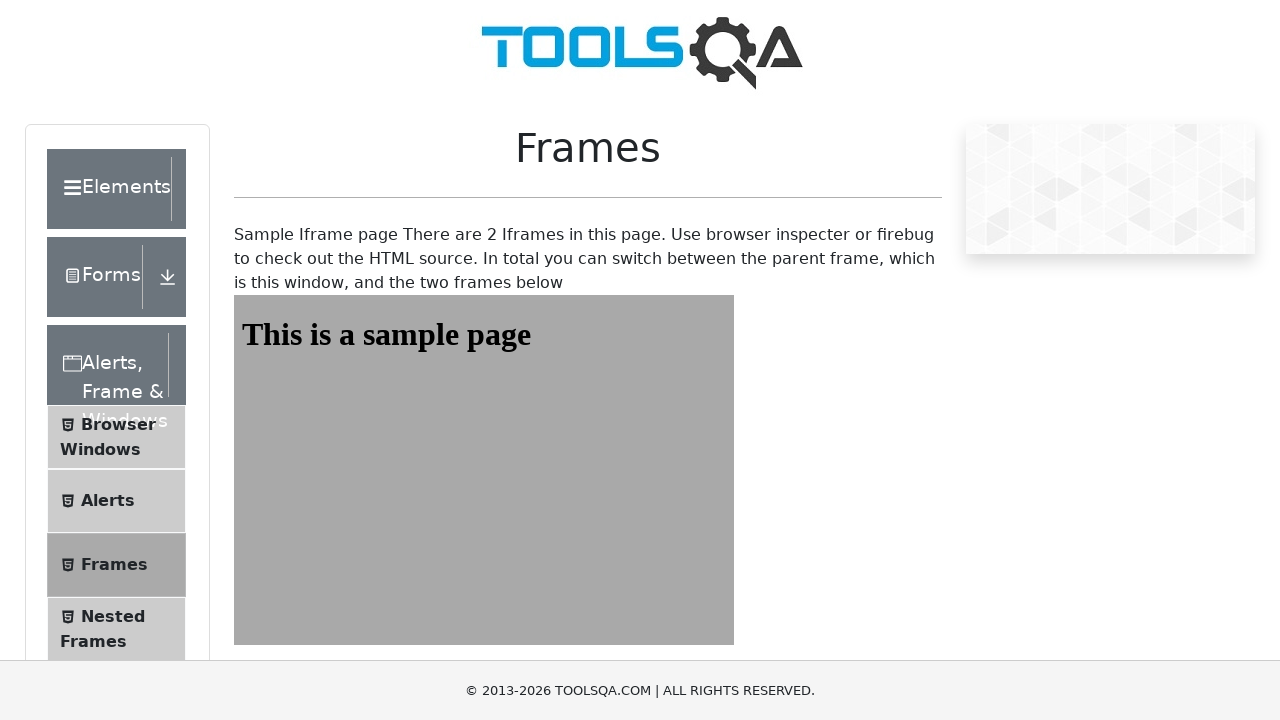

Printed extracted text: 'This is a sample page'
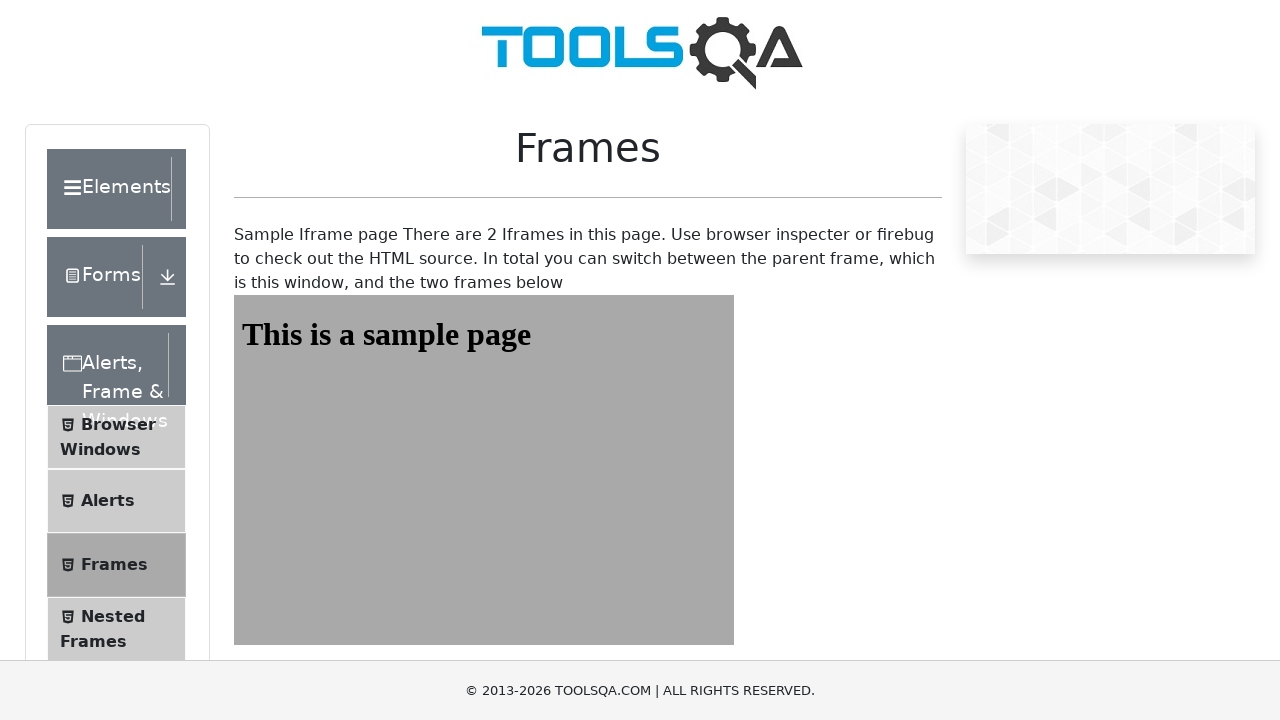

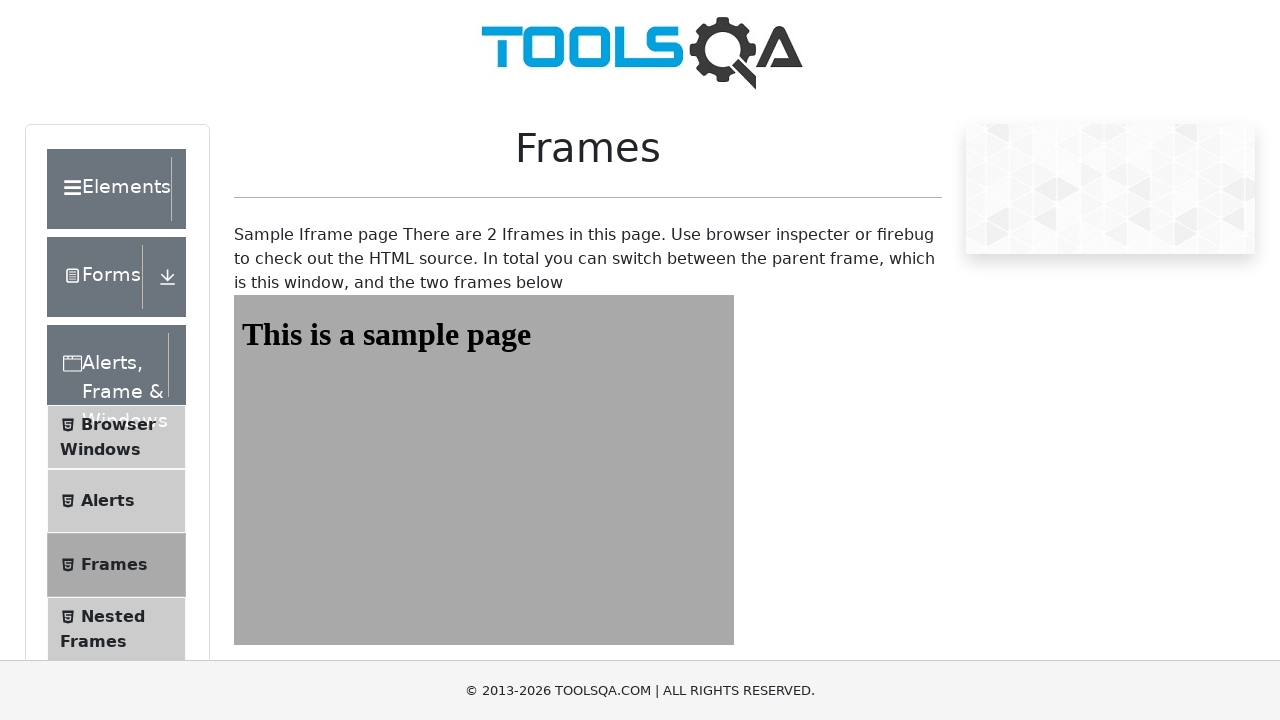